Tests checkbox functionality by clicking to check and uncheck checkboxes, verifying their selected state

Starting URL: https://practice.cydeo.com/checkboxes

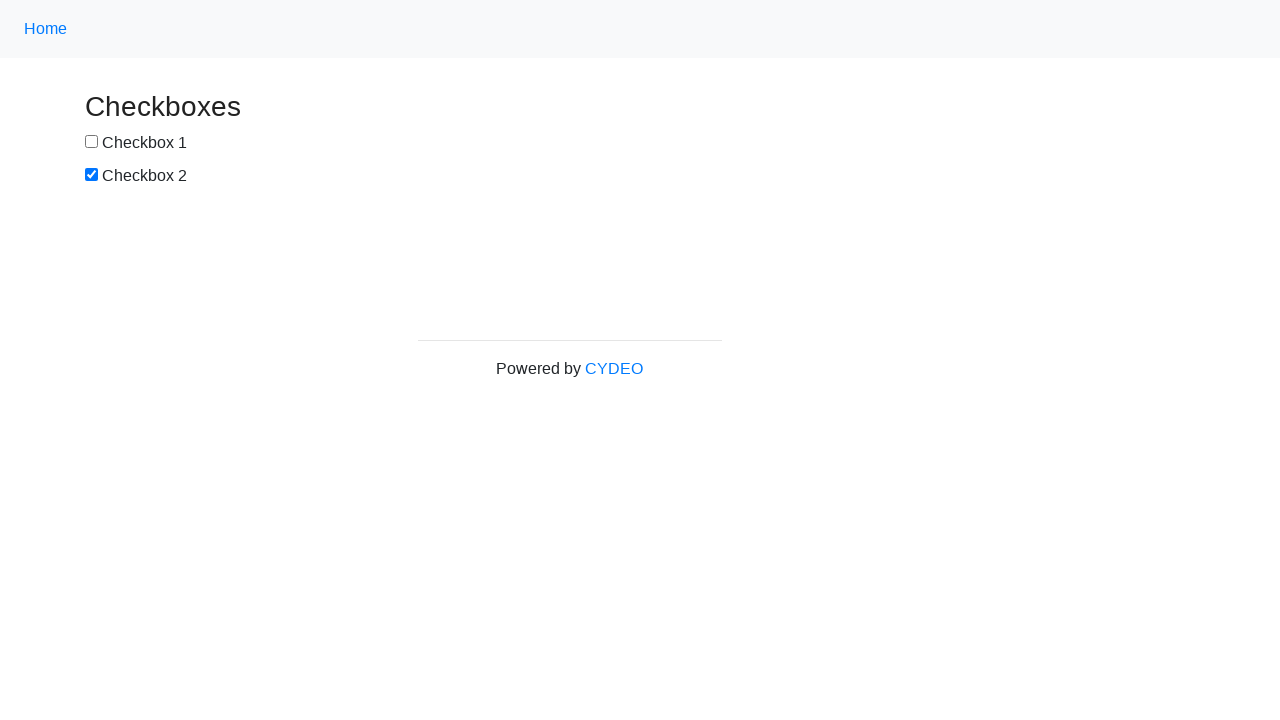

Located checkbox1 element
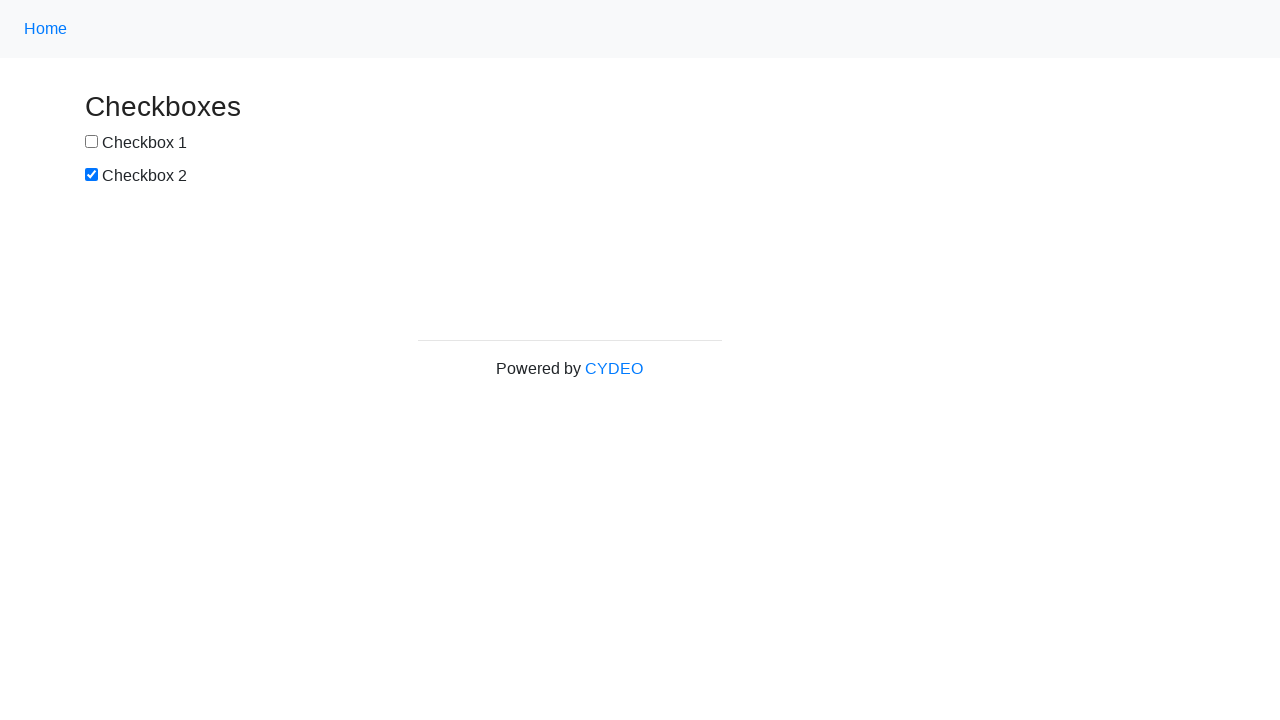

Verified checkbox1 is initially unchecked
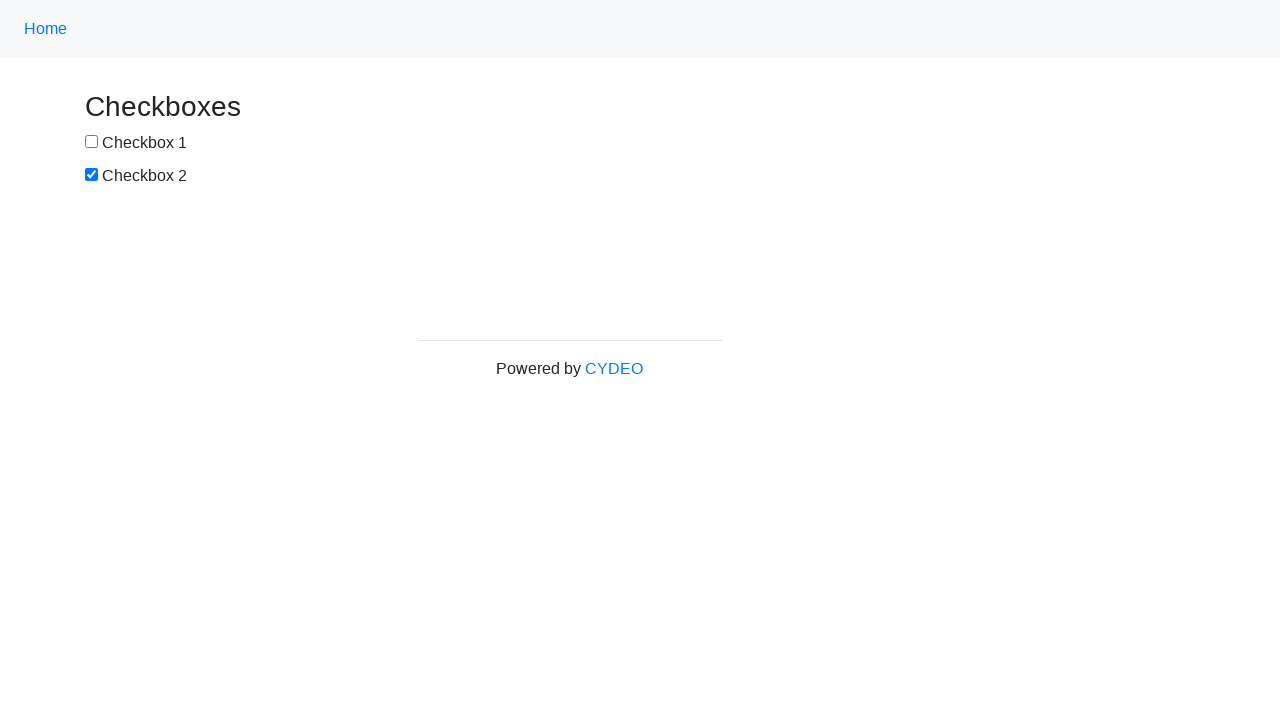

Clicked checkbox1 to check it at (92, 142) on #box1
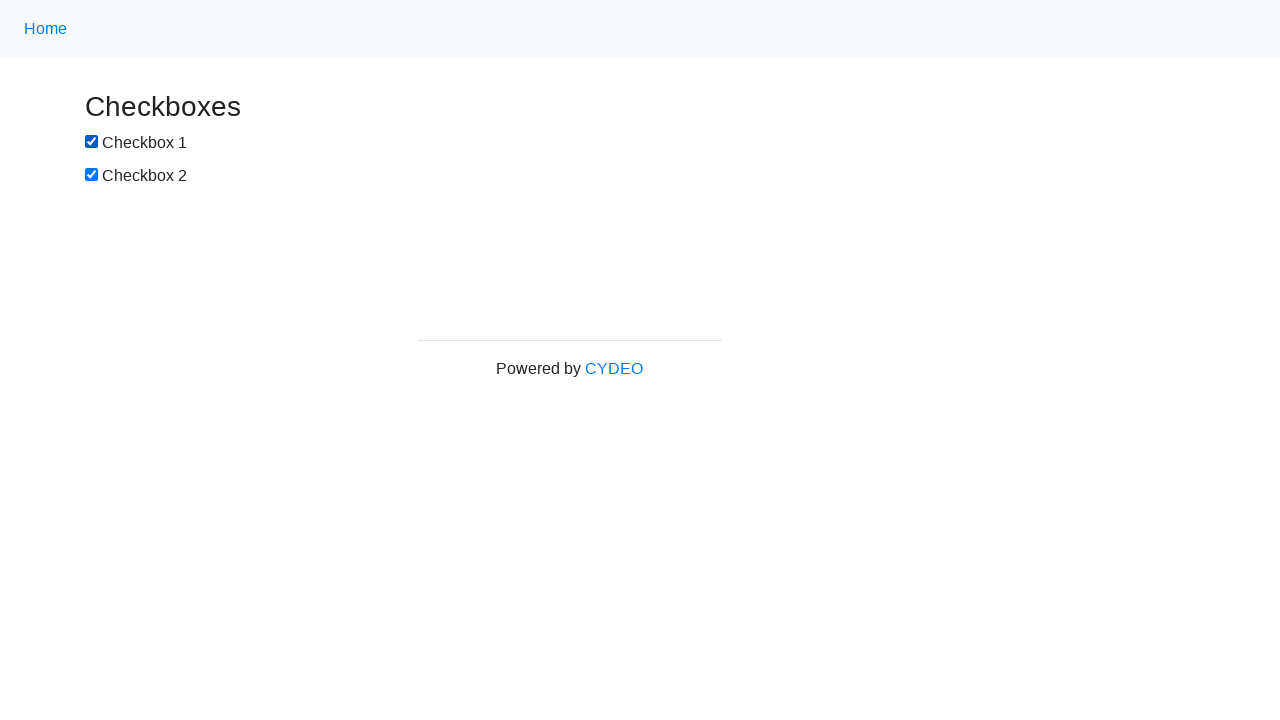

Verified checkbox1 is now checked
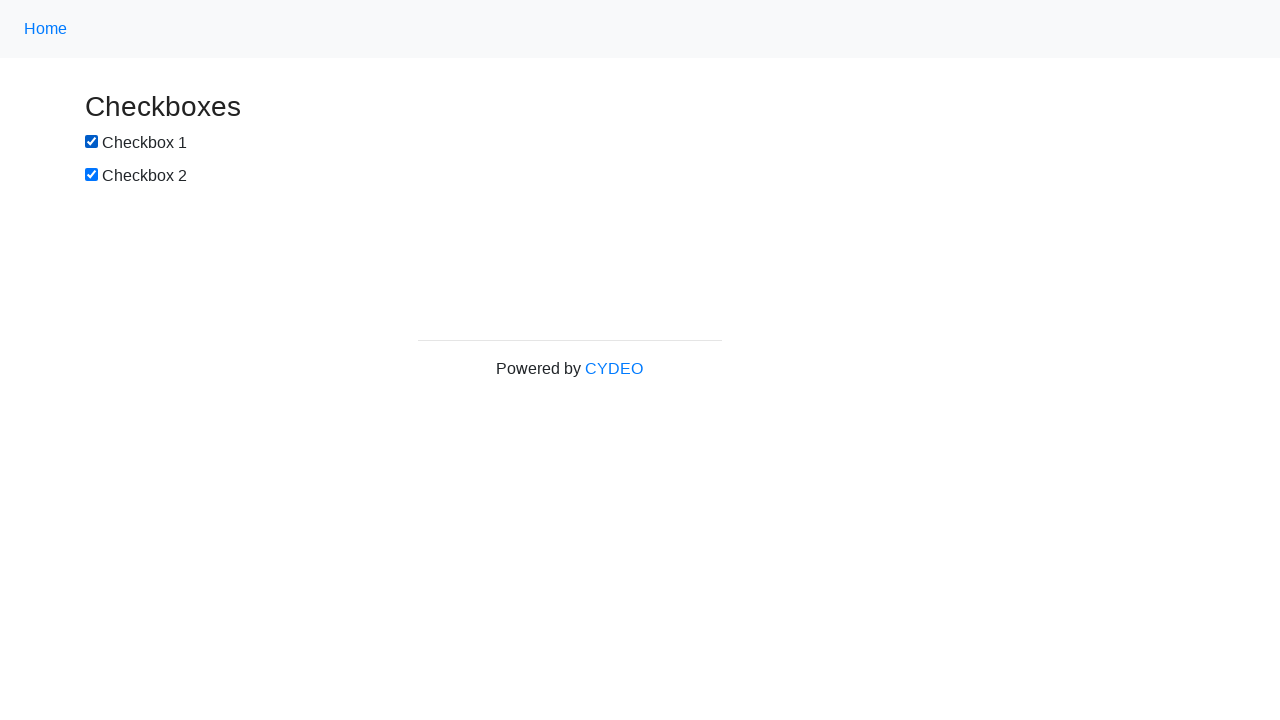

Clicked checkbox1 to uncheck it at (92, 142) on #box1
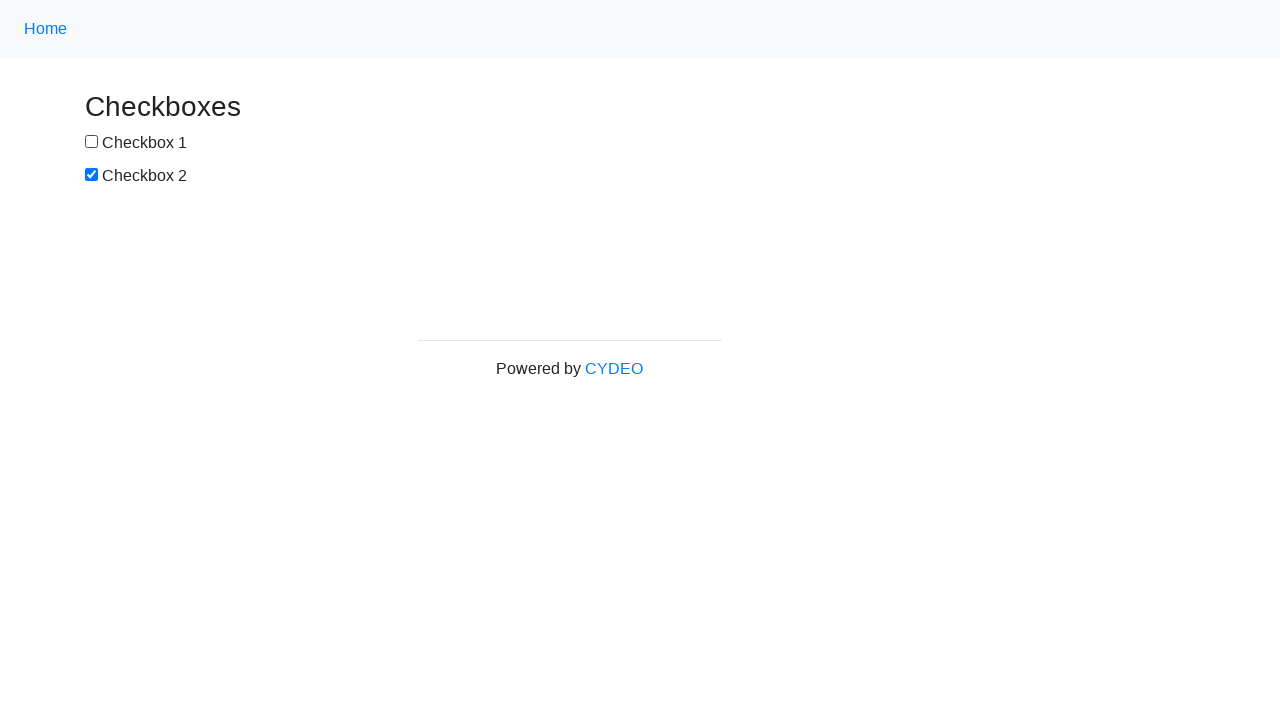

Verified checkbox1 is now unchecked
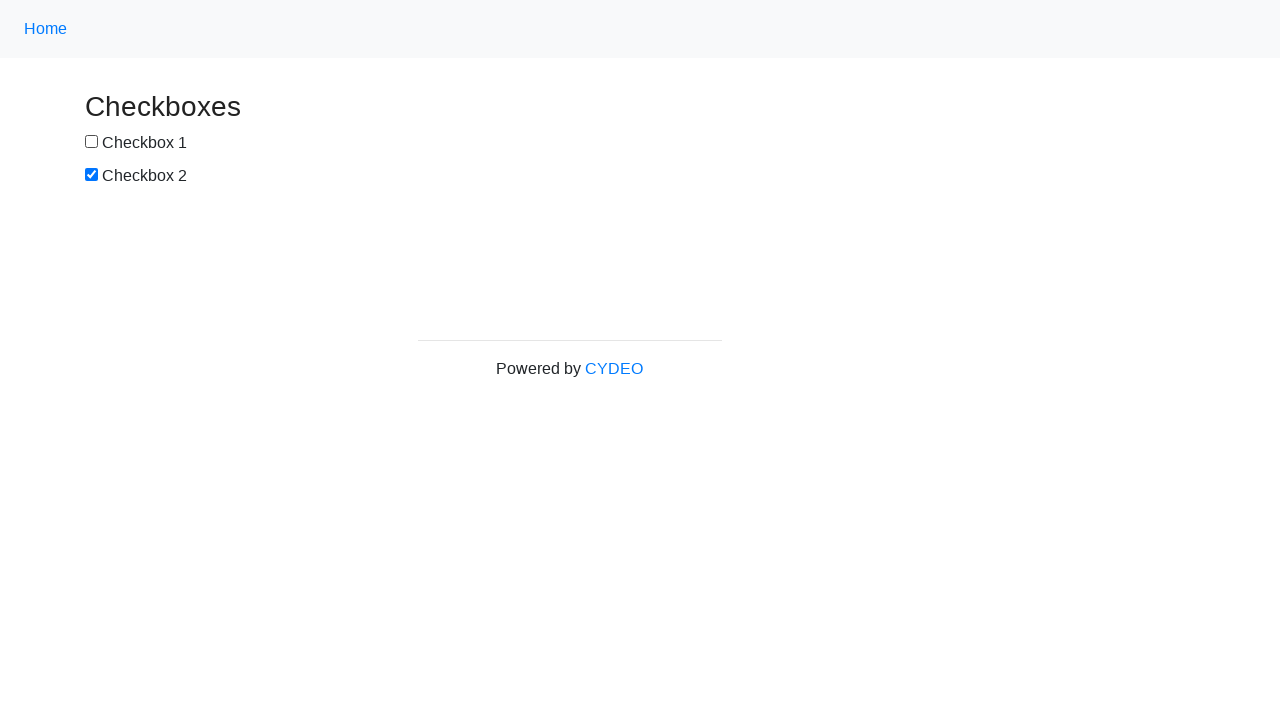

Located checkbox2 element
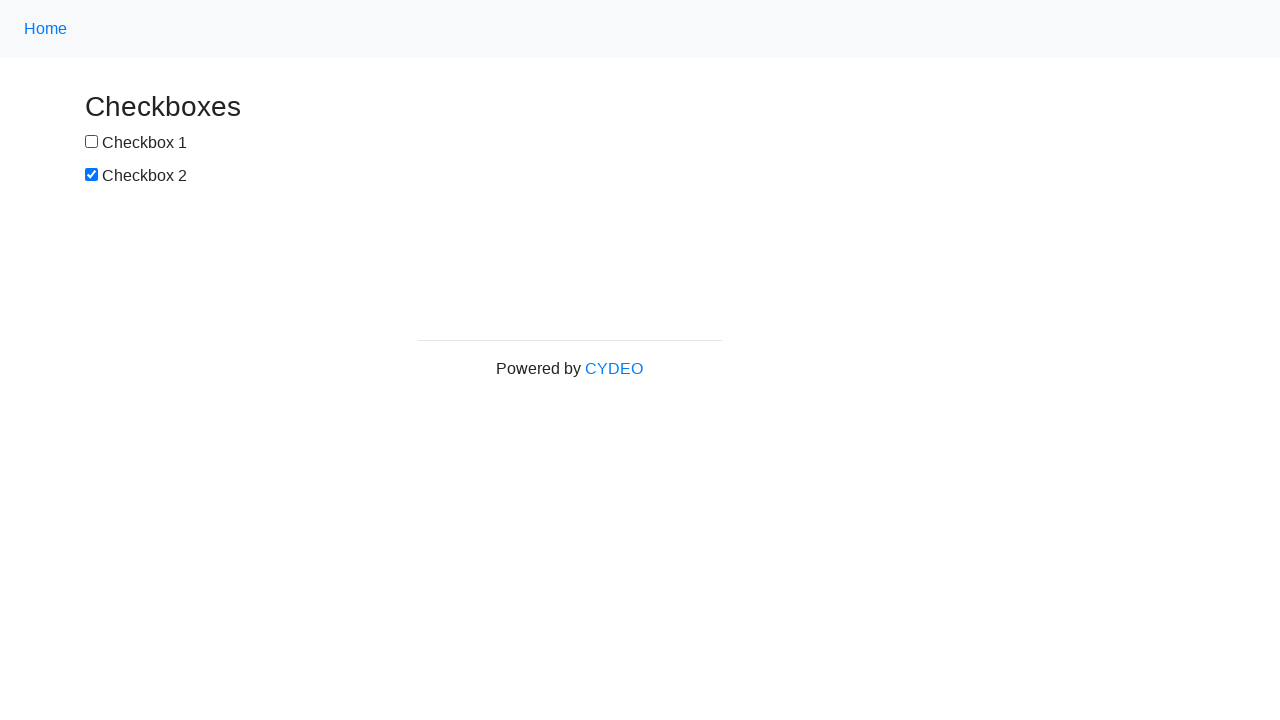

Verified checkbox2 is initially checked
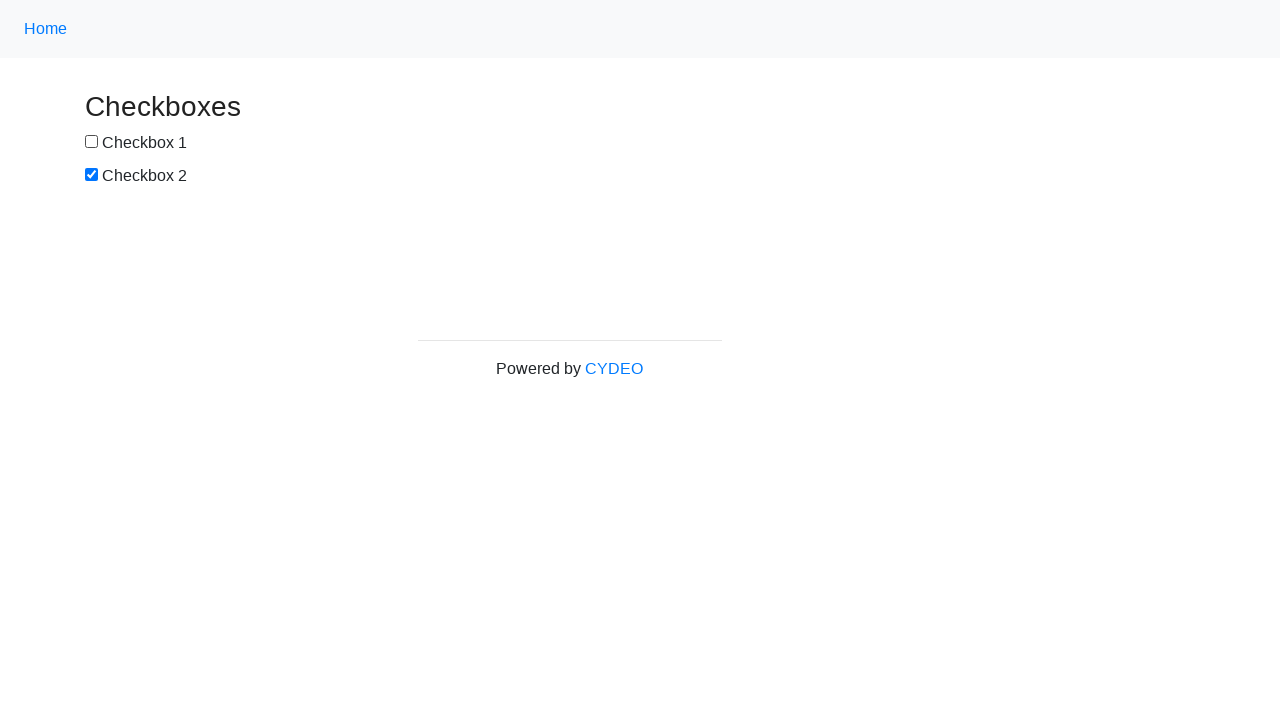

Clicked checkbox2 to uncheck it at (92, 175) on #box2
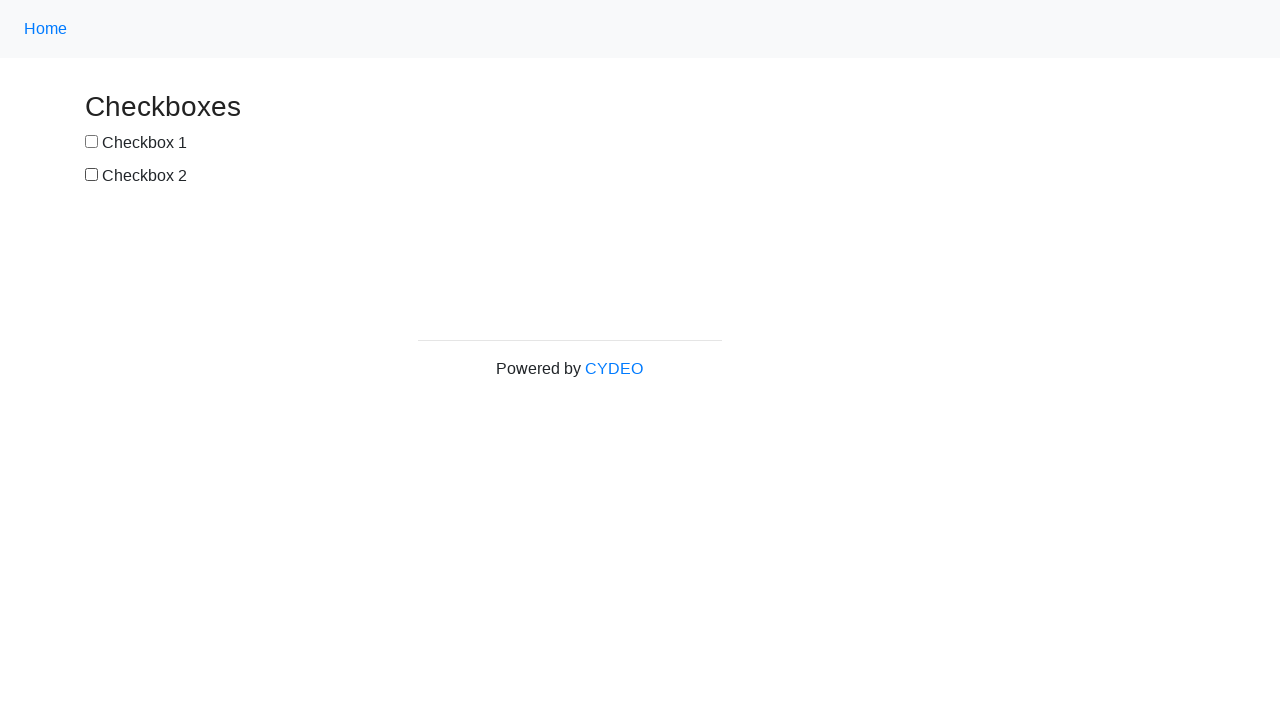

Verified checkbox2 is now unchecked
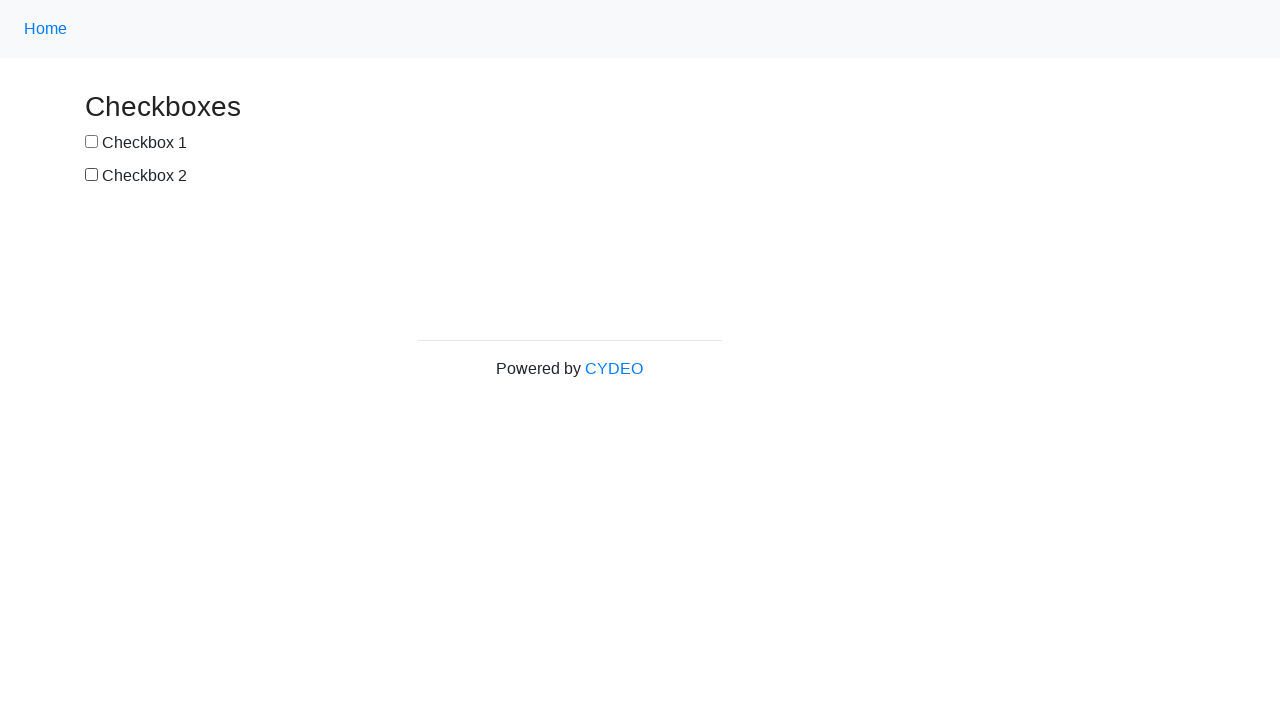

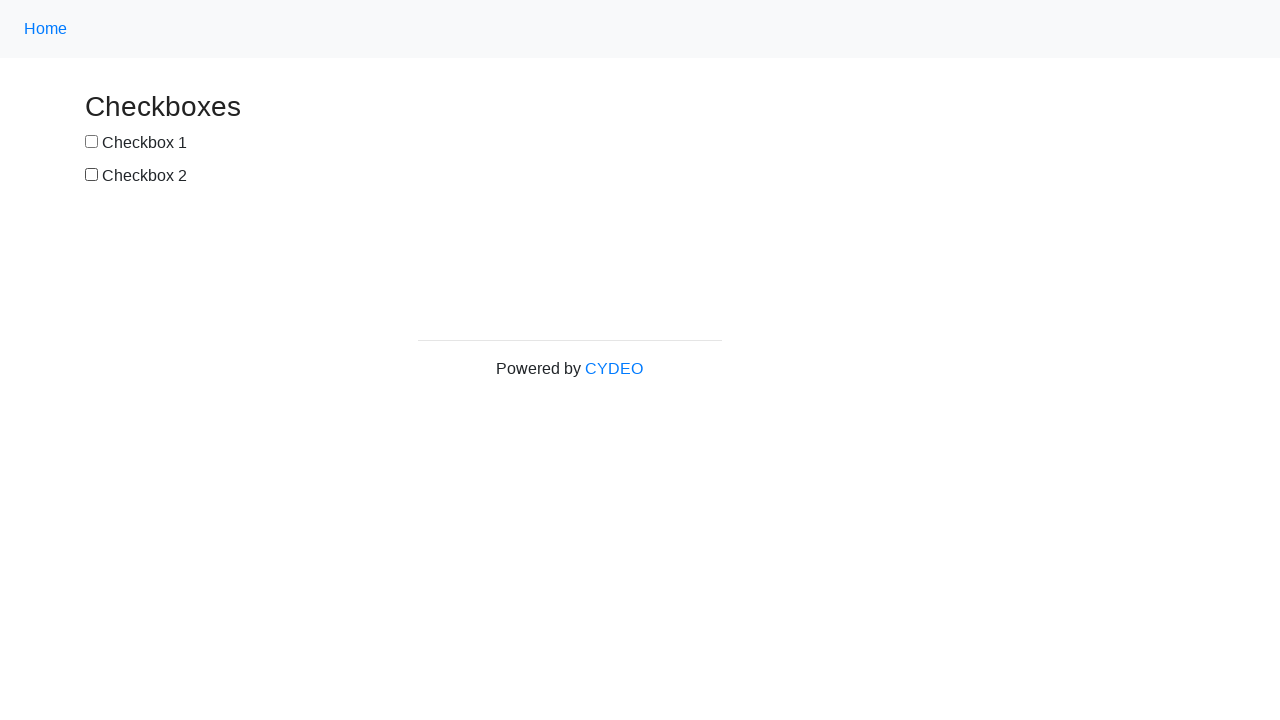